Tests JavaScript alert handling by clicking to trigger an alert and then accepting it

Starting URL: https://demo.automationtesting.in/Alerts.html

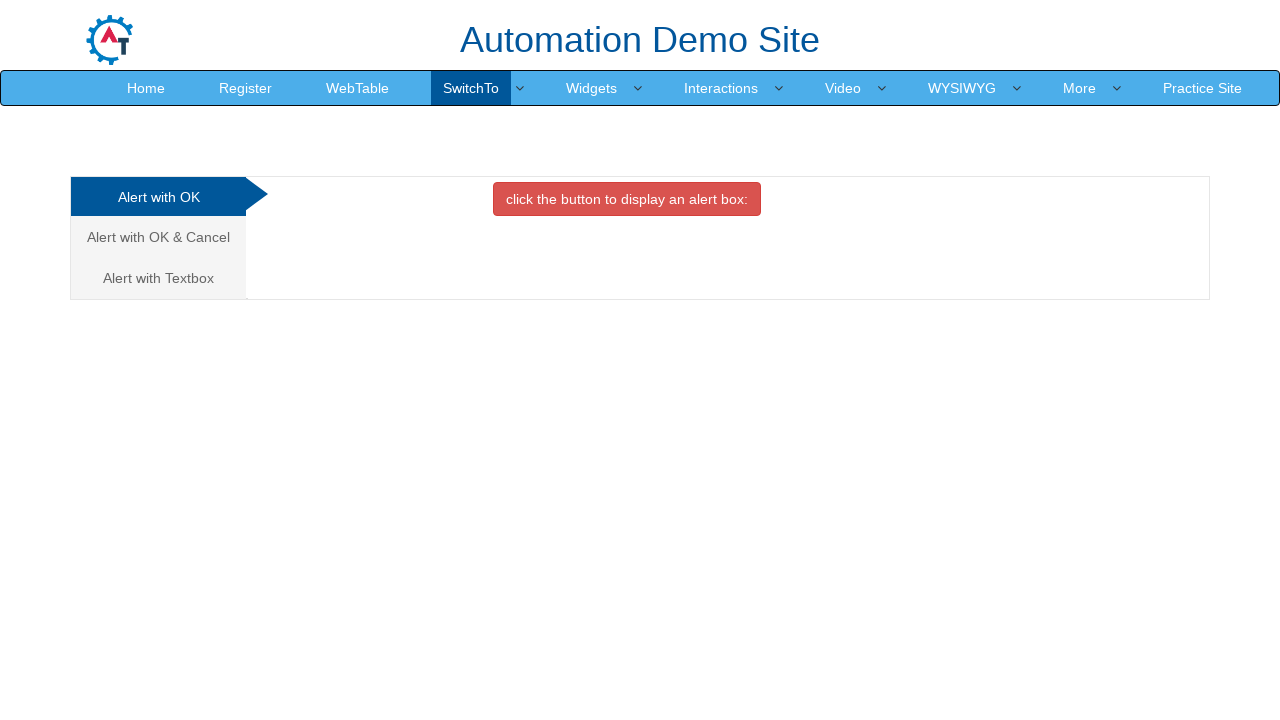

Clicked on 'Alert with OK' tab at (158, 197) on xpath=//a[text()='Alert with OK ']
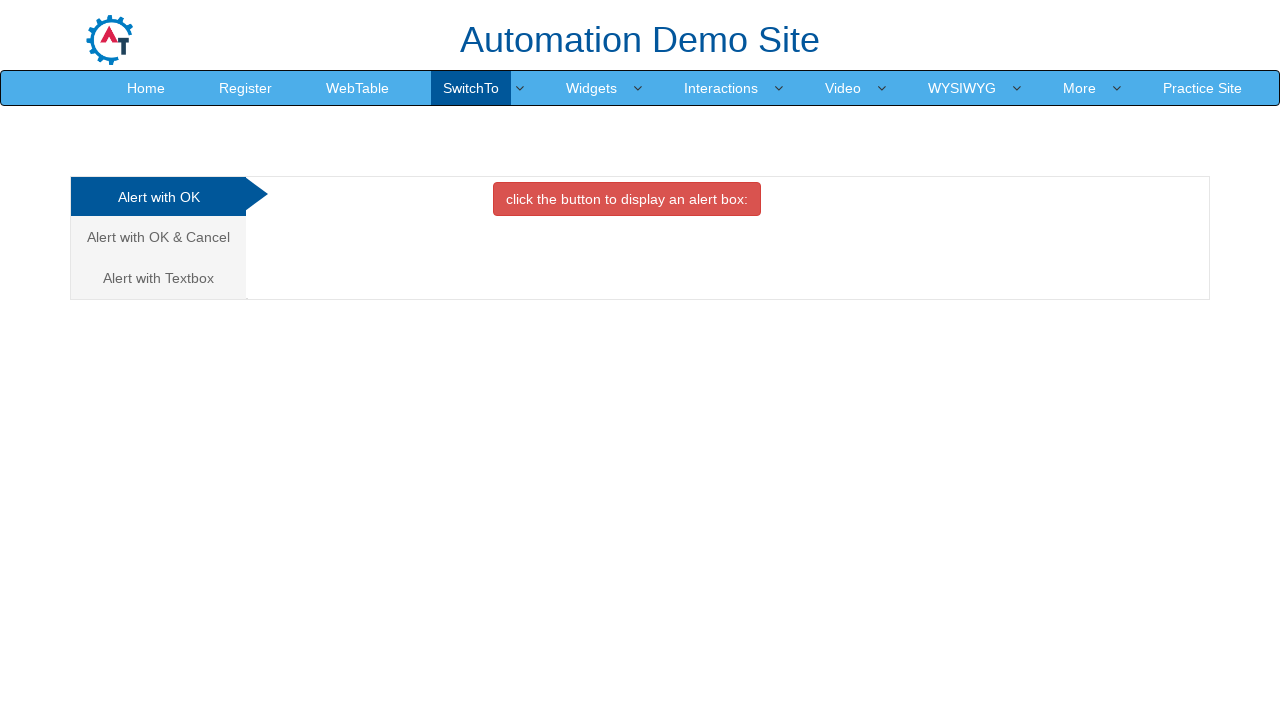

Clicked button to trigger alert at (627, 199) on button.btn.btn-danger
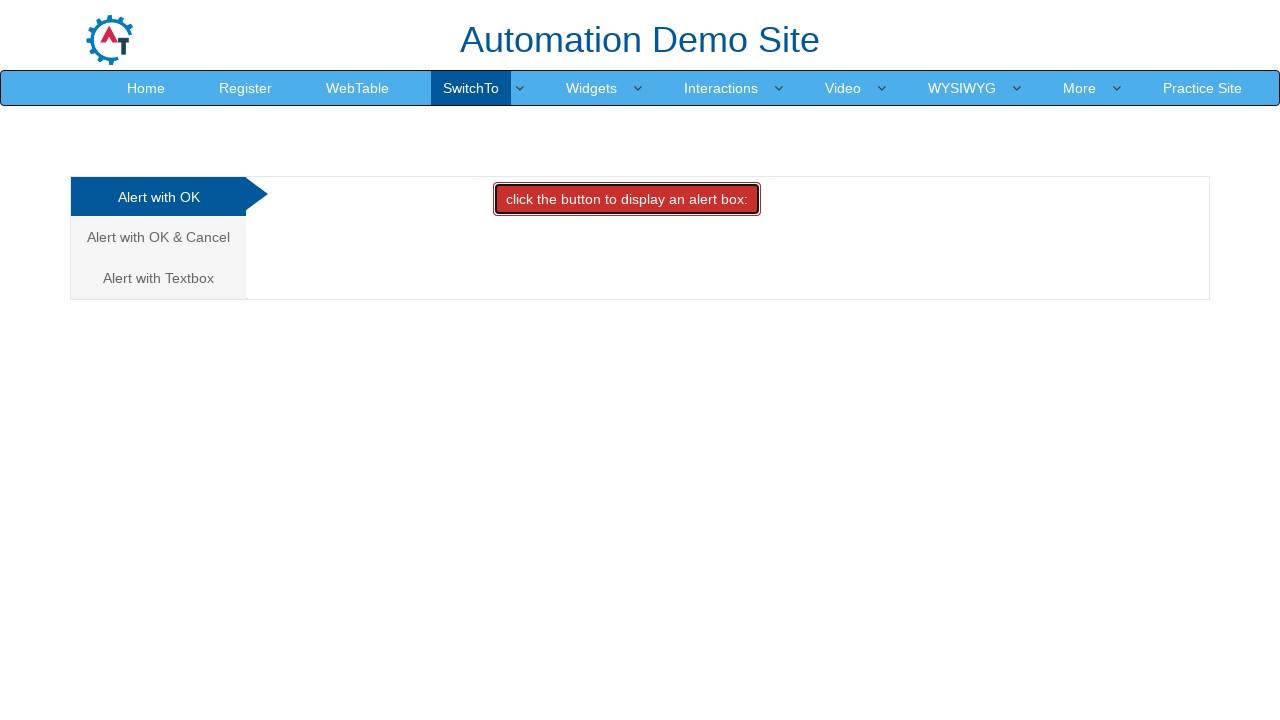

Set up dialog handler to accept alerts
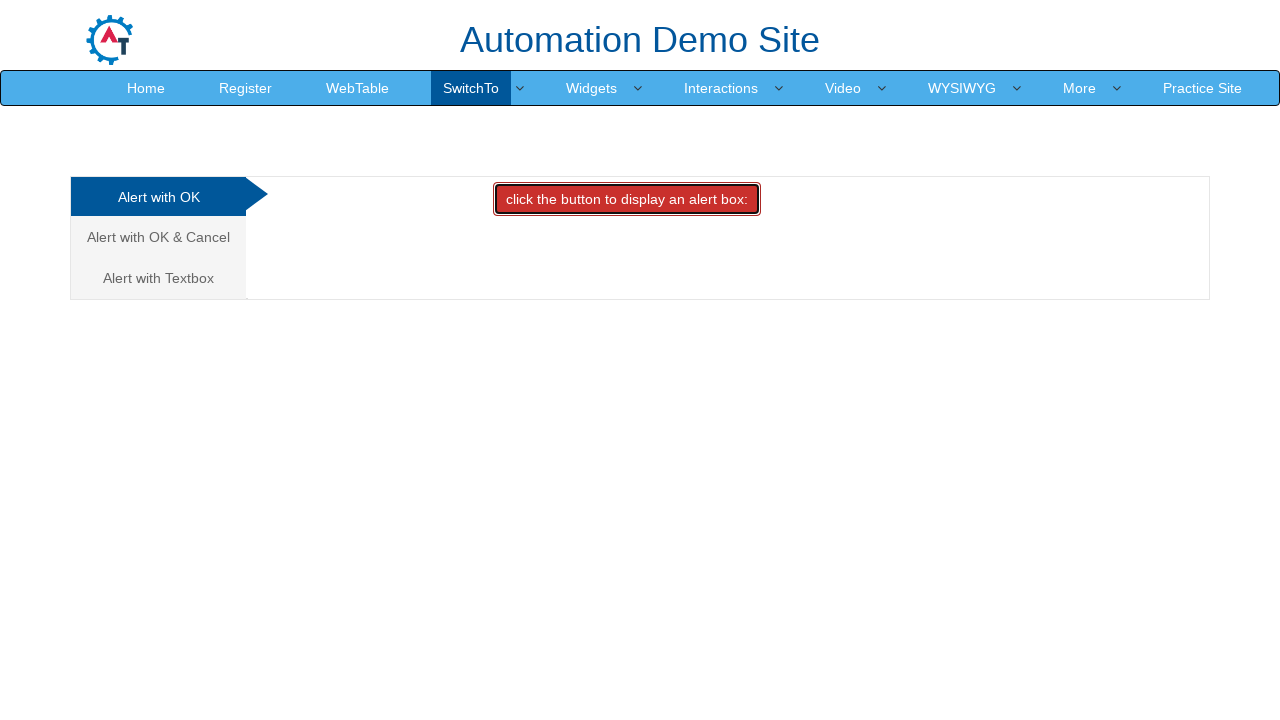

Clicked button again to trigger alert with handler active at (627, 199) on button.btn.btn-danger
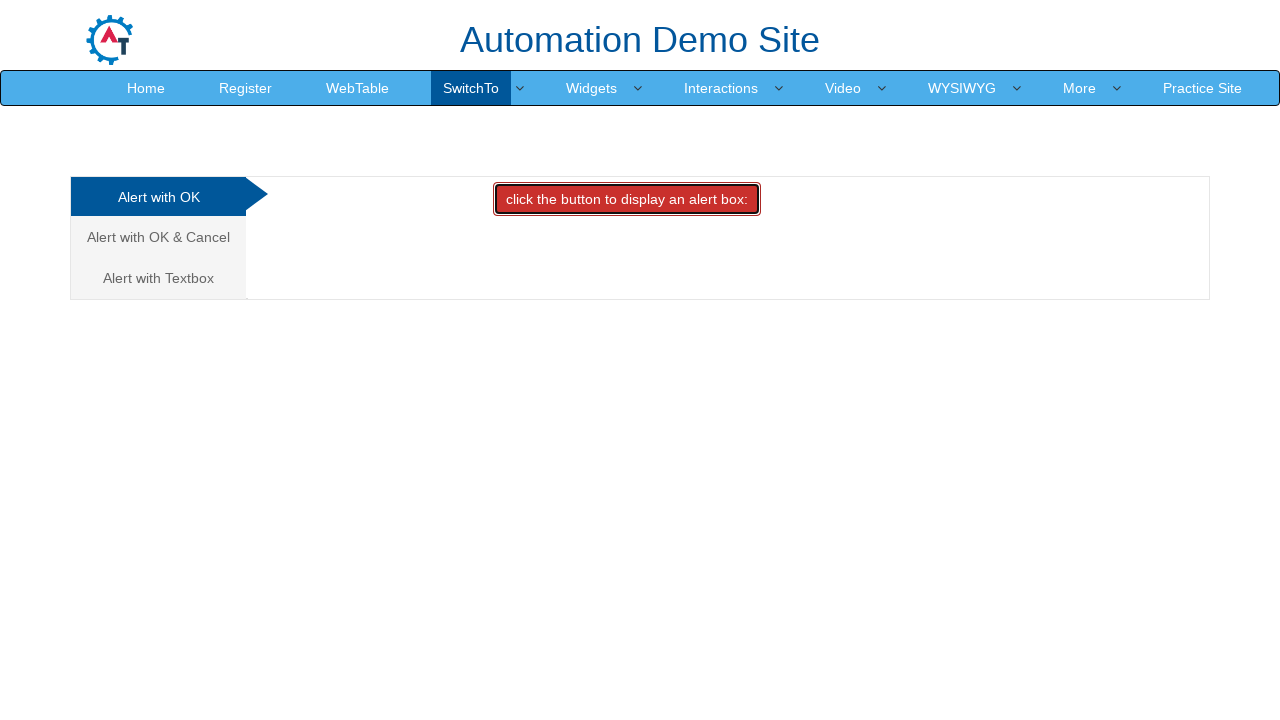

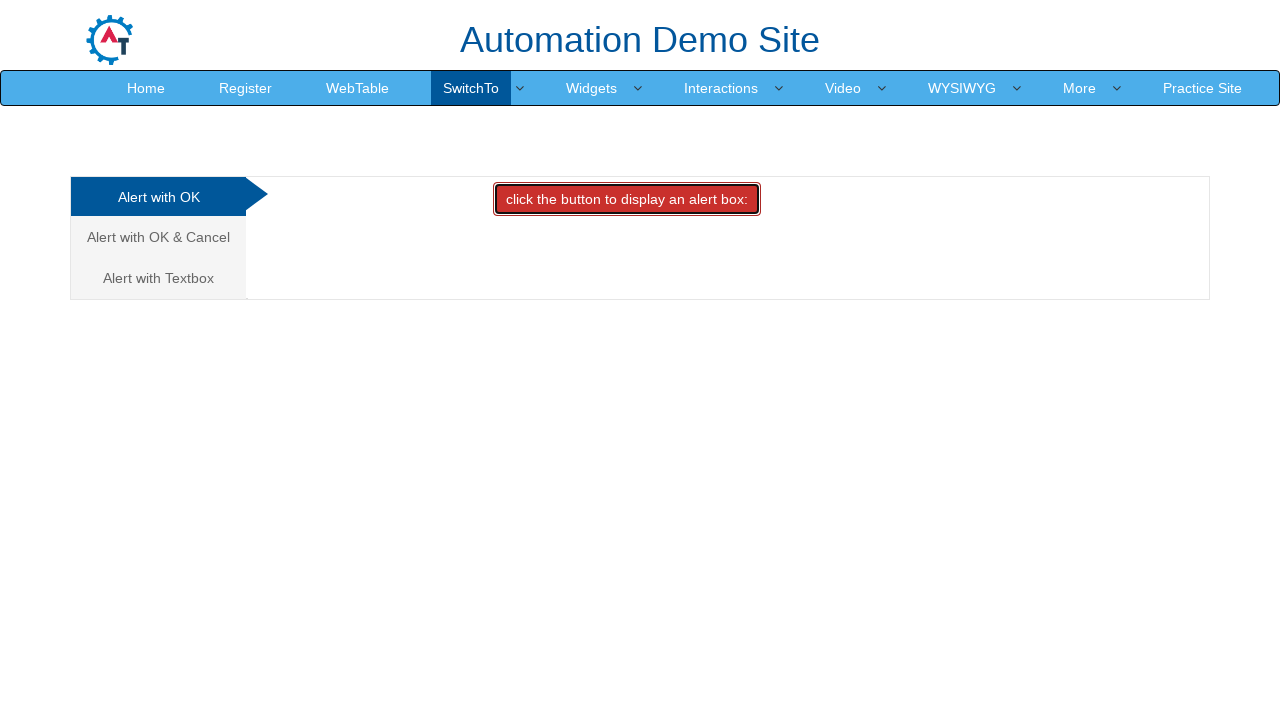